Tests dynamic loading behavior by clicking a button and waiting for a loading indicator to disappear, then verifying the final content is displayed

Starting URL: http://the-internet.herokuapp.com/dynamic_loading/1

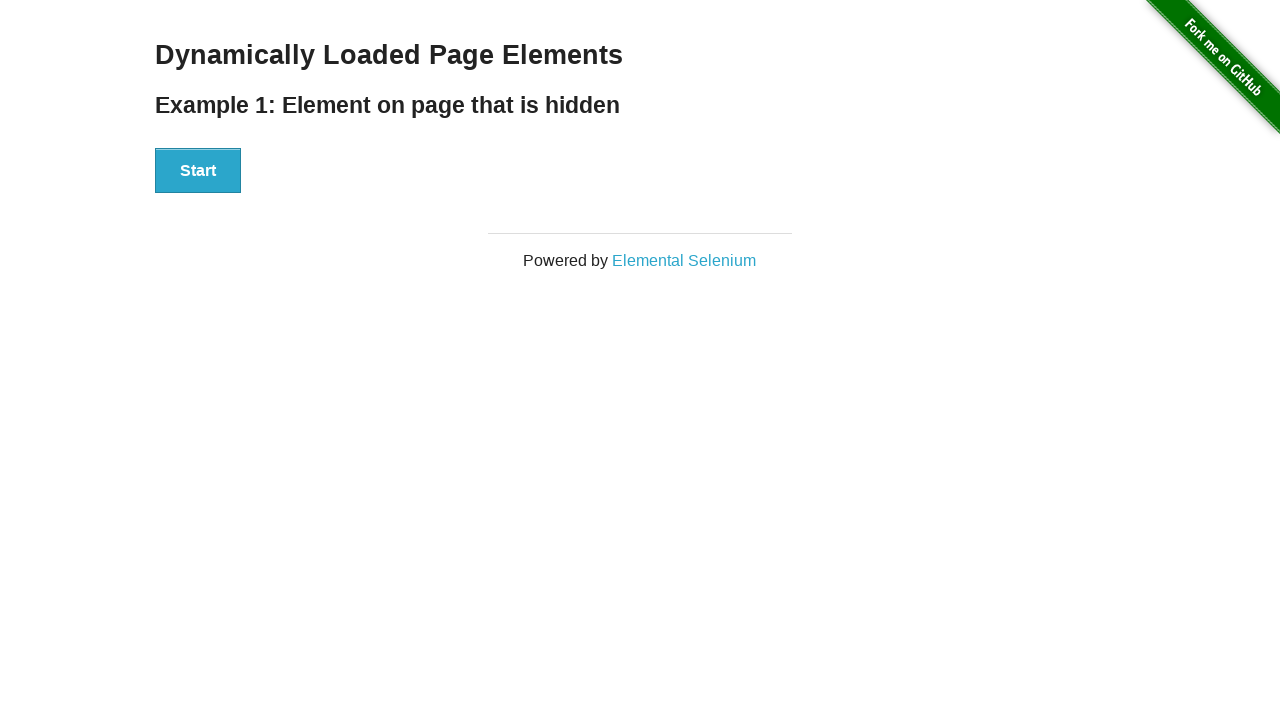

Clicked Start button to trigger dynamic loading at (198, 171) on button
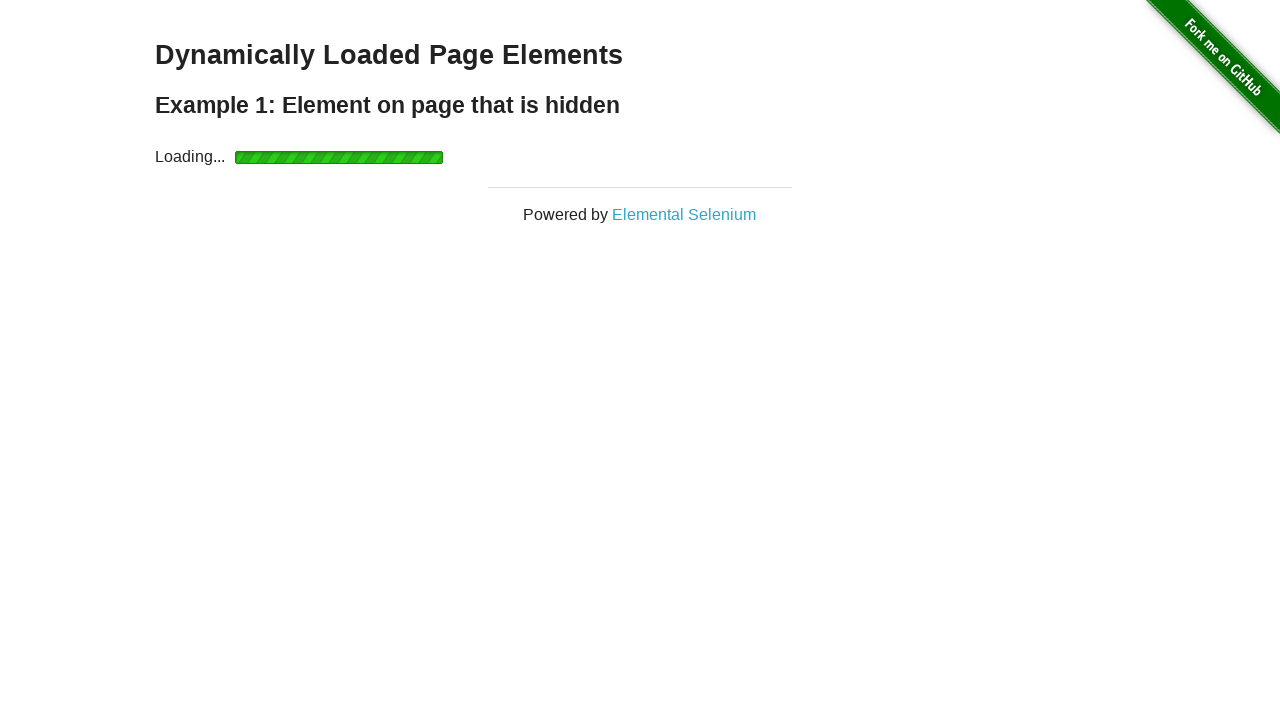

Loading indicator appeared
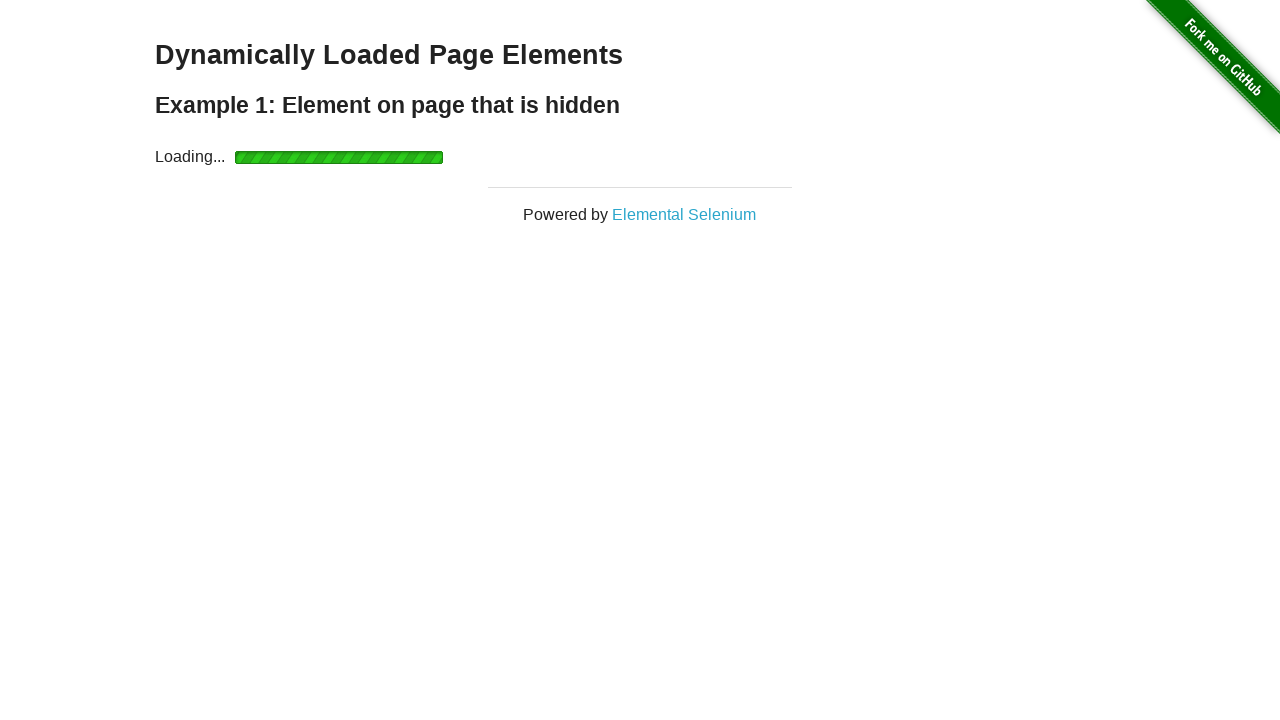

Loading indicator disappeared after content loaded
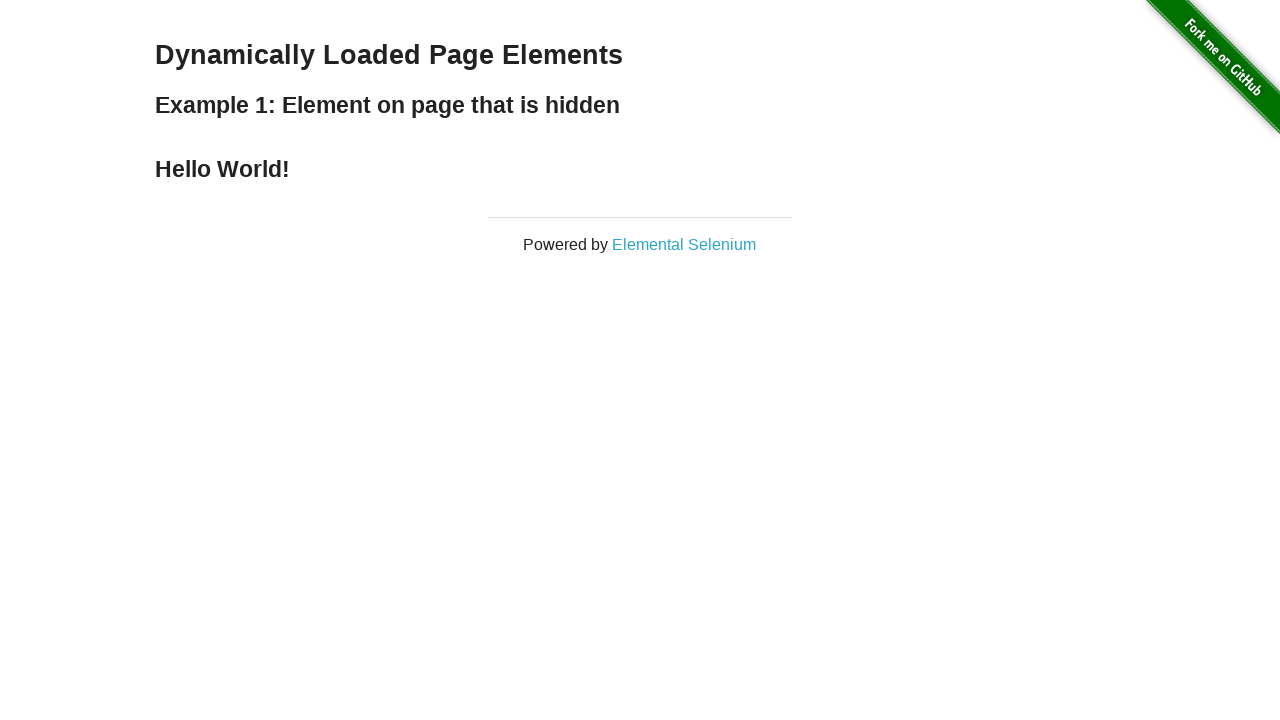

Verified final content is displayed
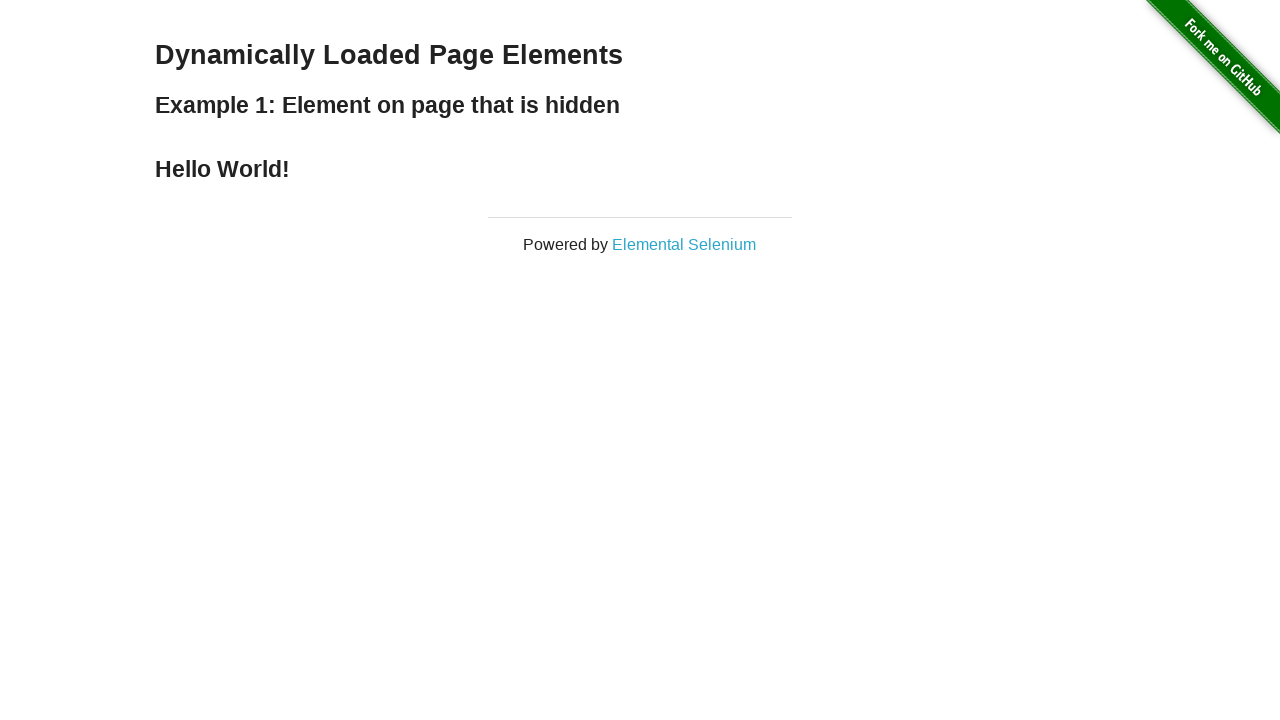

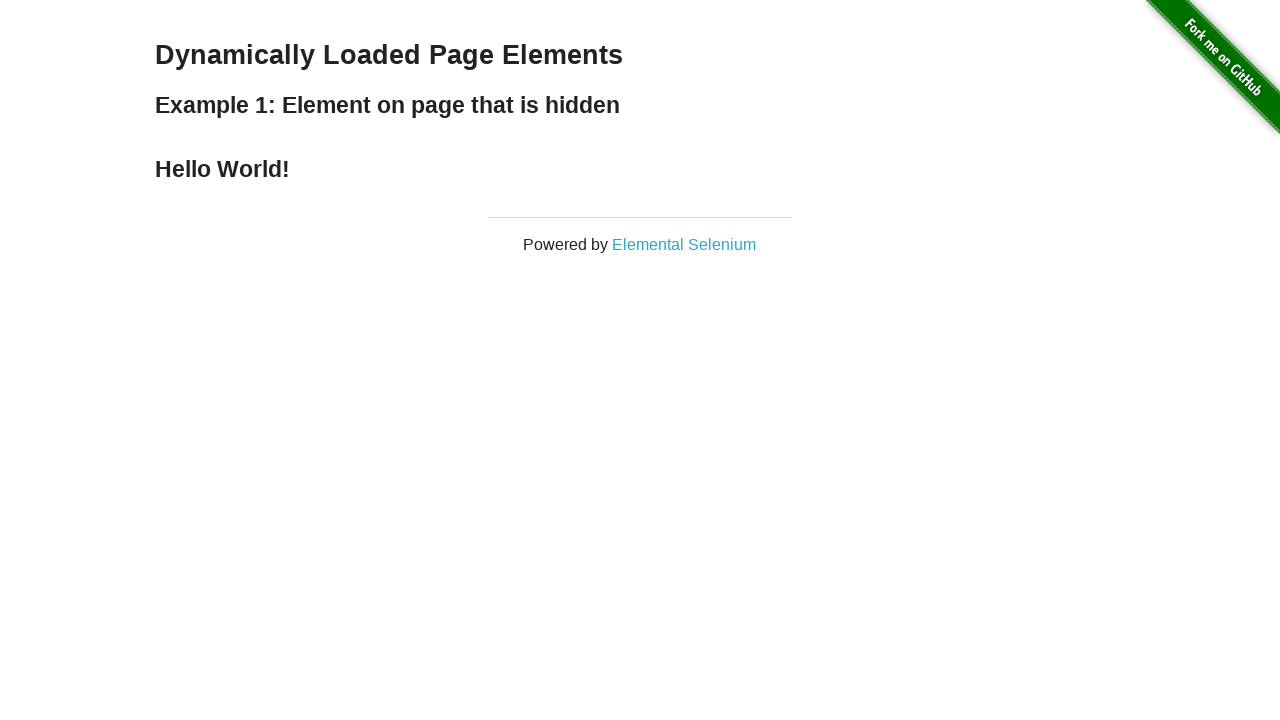